Tests Sauce Demo login and product sorting functionality by price

Starting URL: https://www.saucedemo.com/

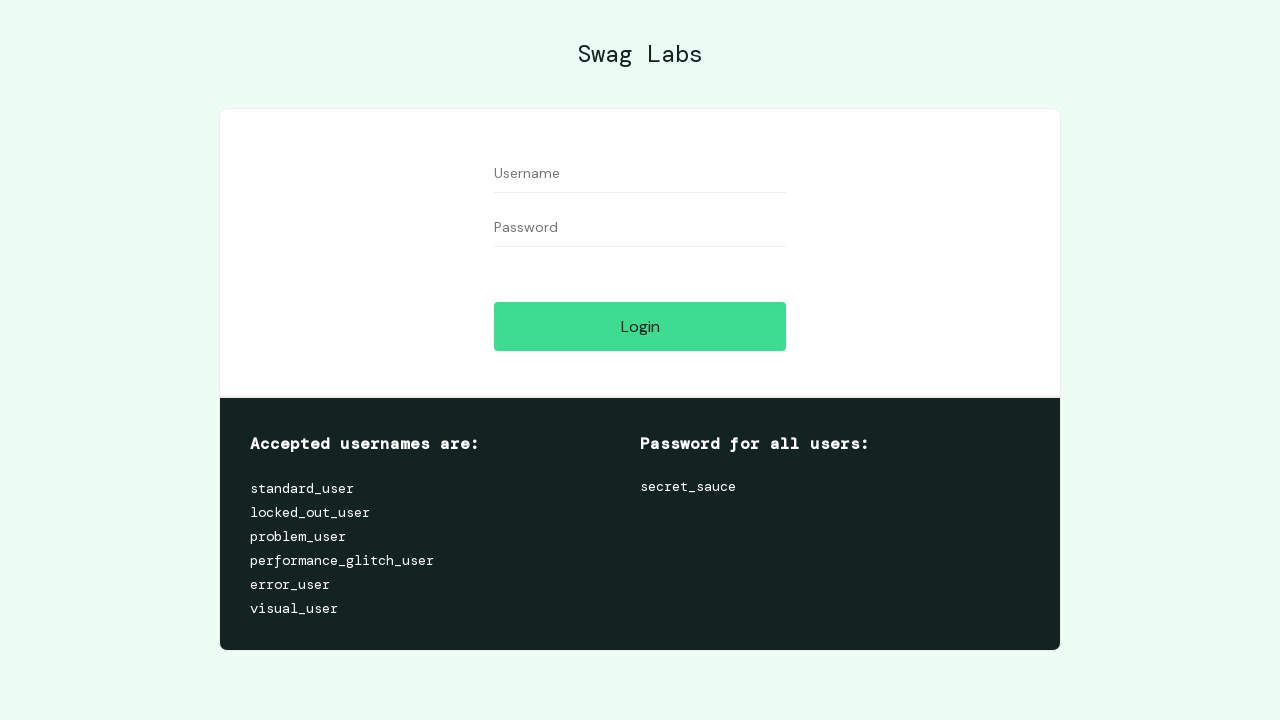

Filled username field with 'problem_user' on #user-name
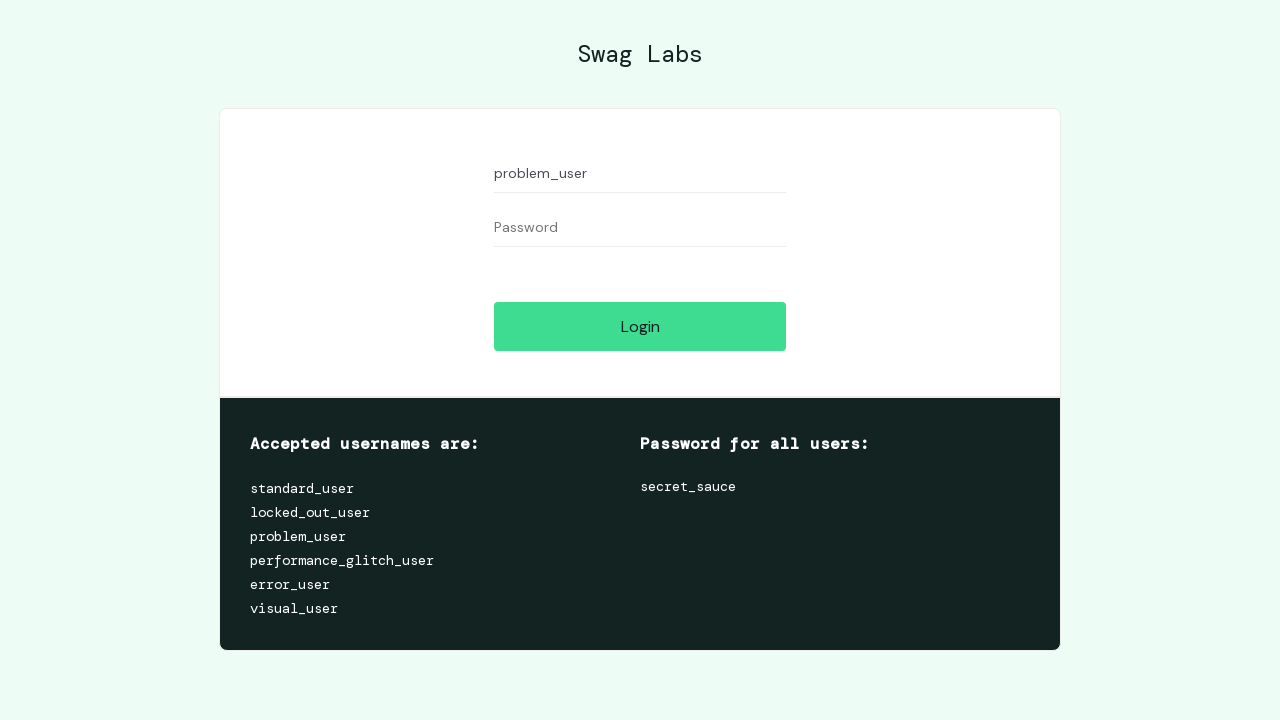

Filled password field with 'secret_sauce' on #password
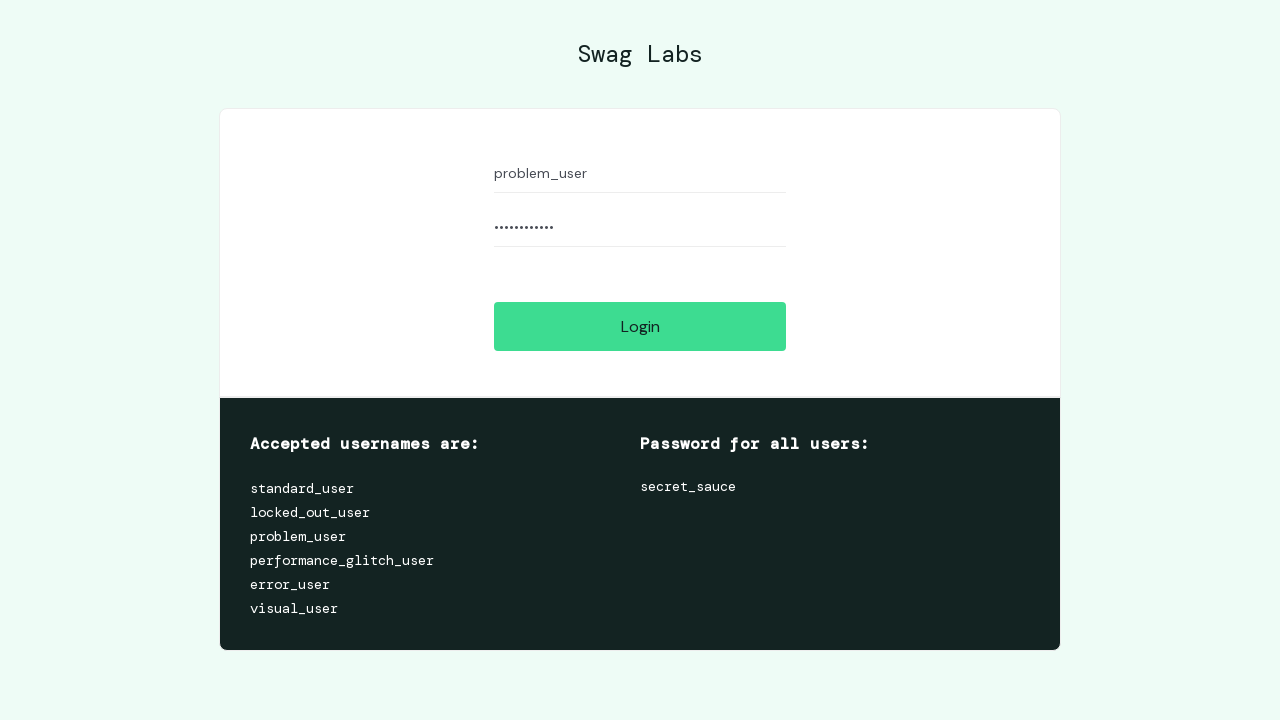

Clicked login button at (640, 326) on #login-button
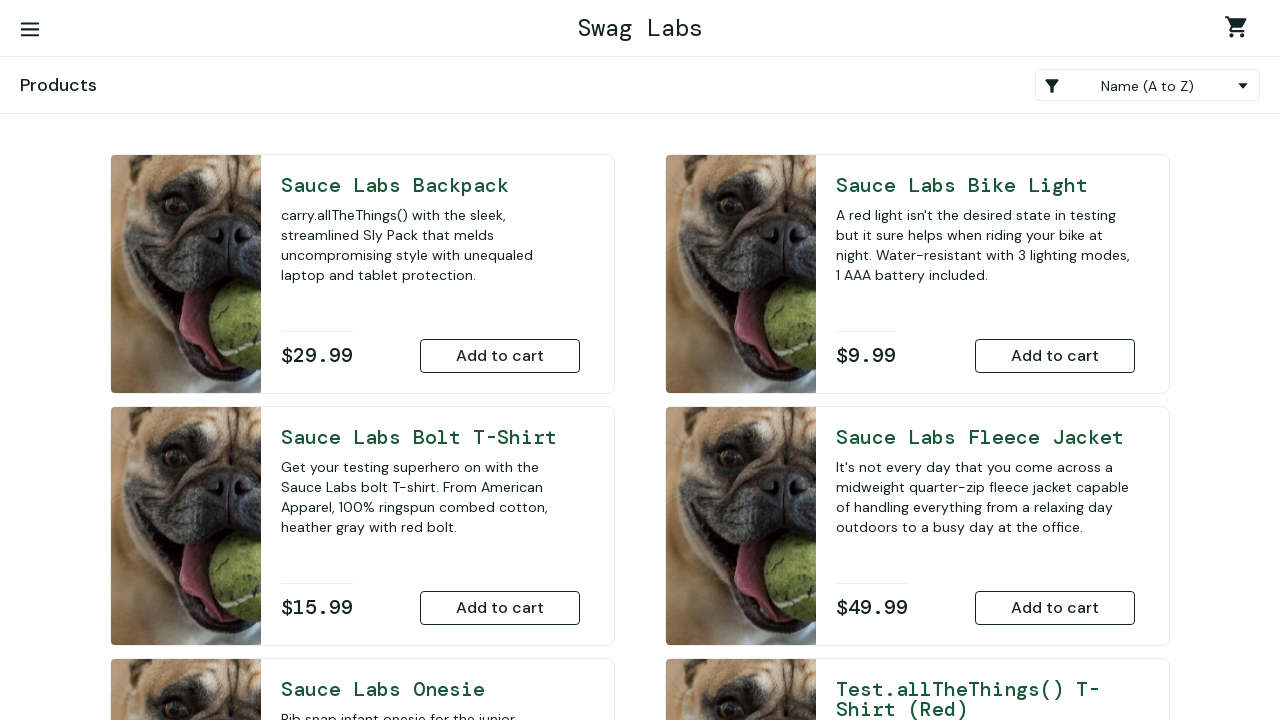

Products page loaded and sort container appeared
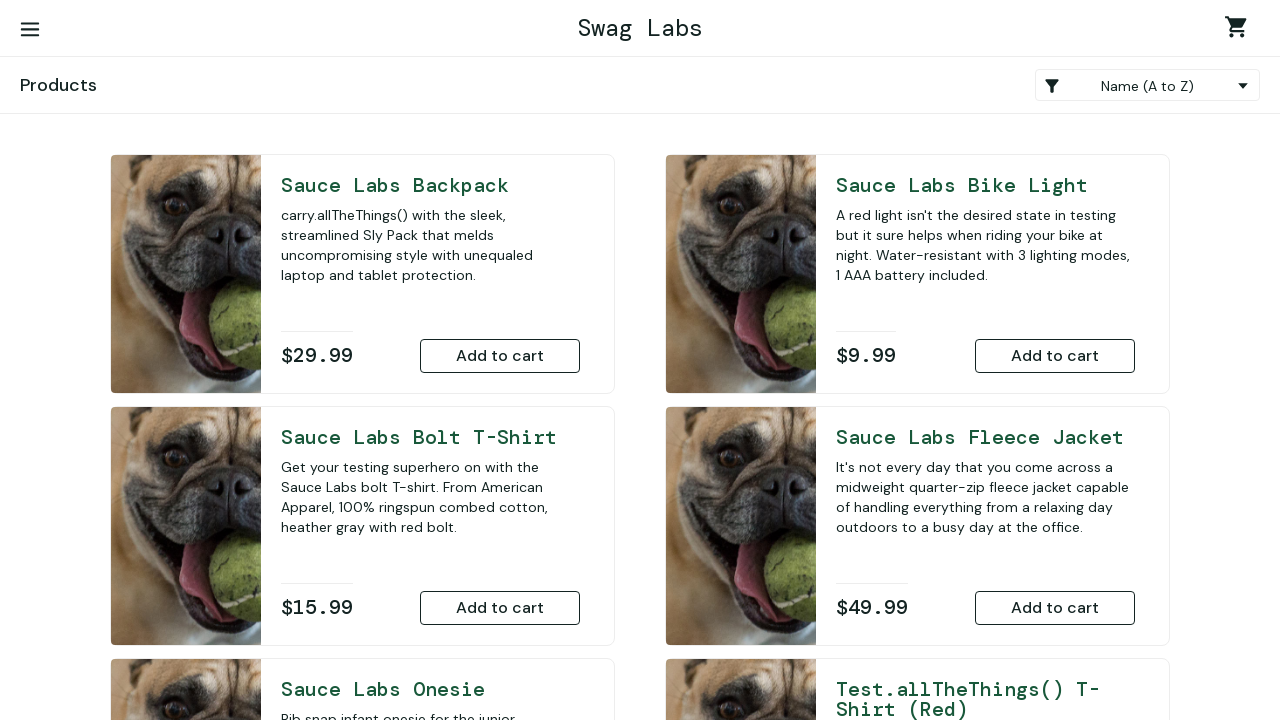

Selected sort option 'lohi' (low to high price) on .product_sort_container
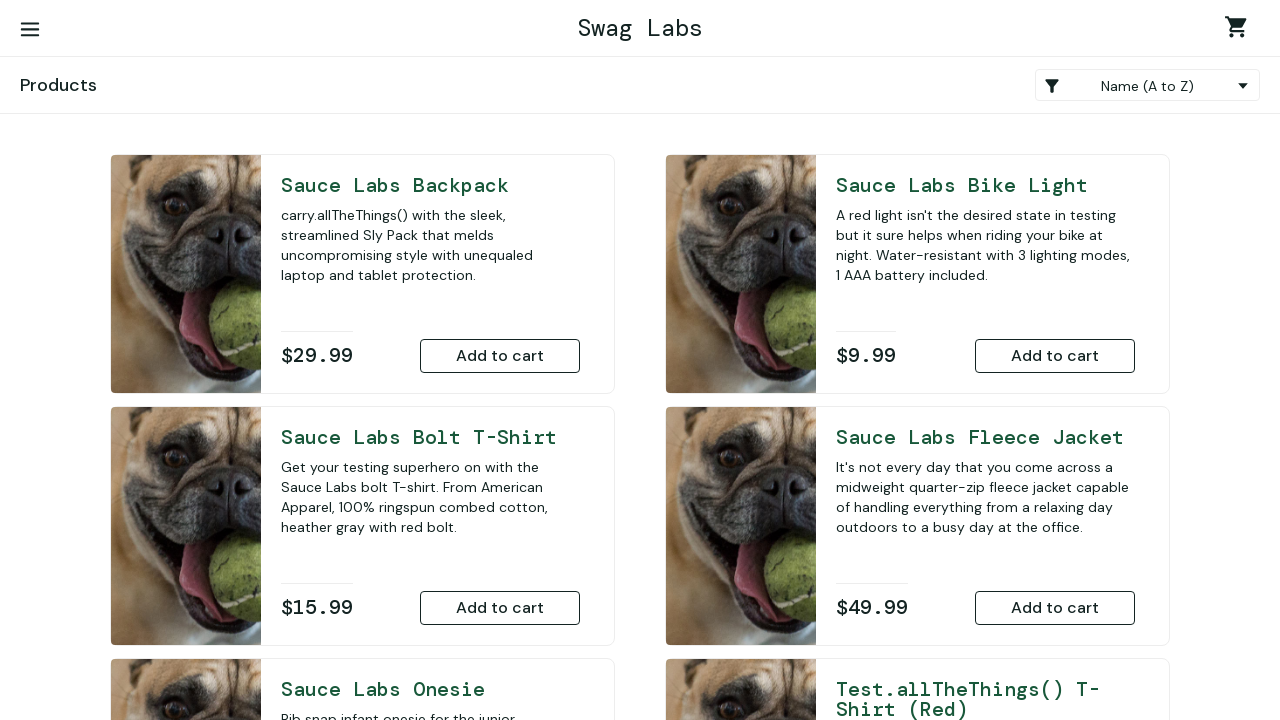

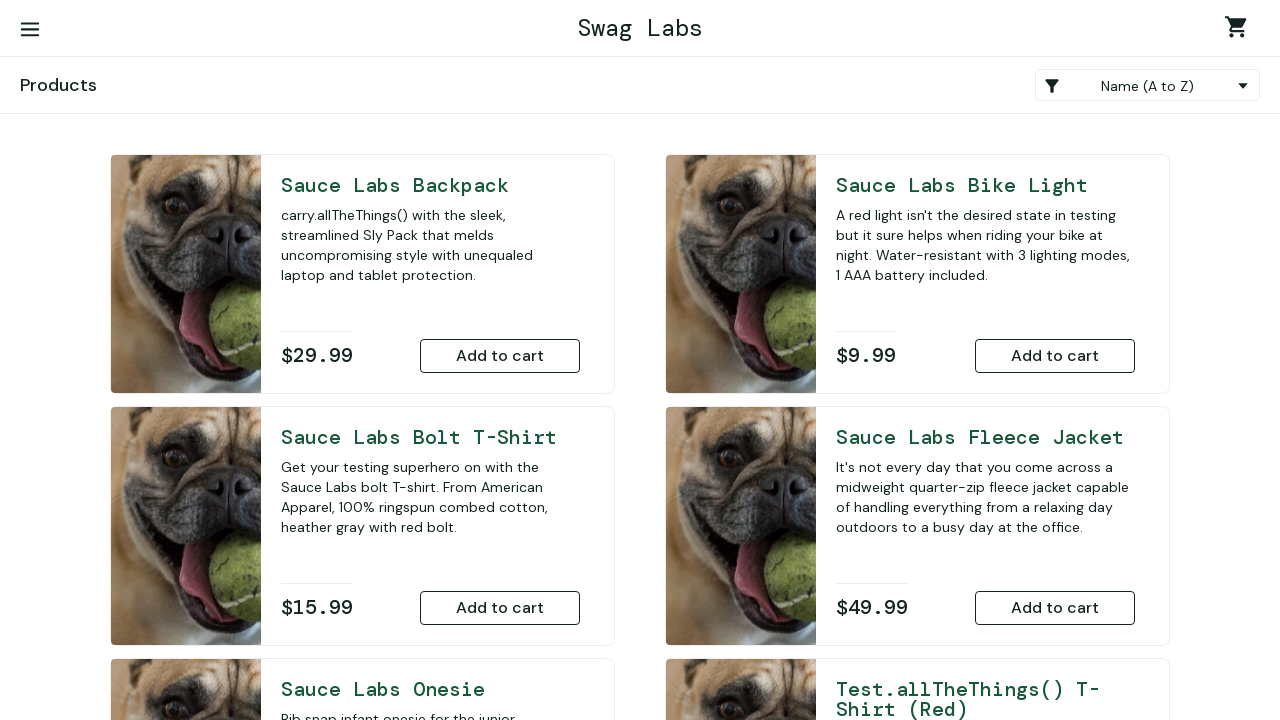